Tests an e-commerce site by searching for products containing "ca", verifying search results, and adding multiple items to the cart including dynamically finding and adding cauliflower

Starting URL: https://rahulshettyacademy.com/seleniumPractise/#/

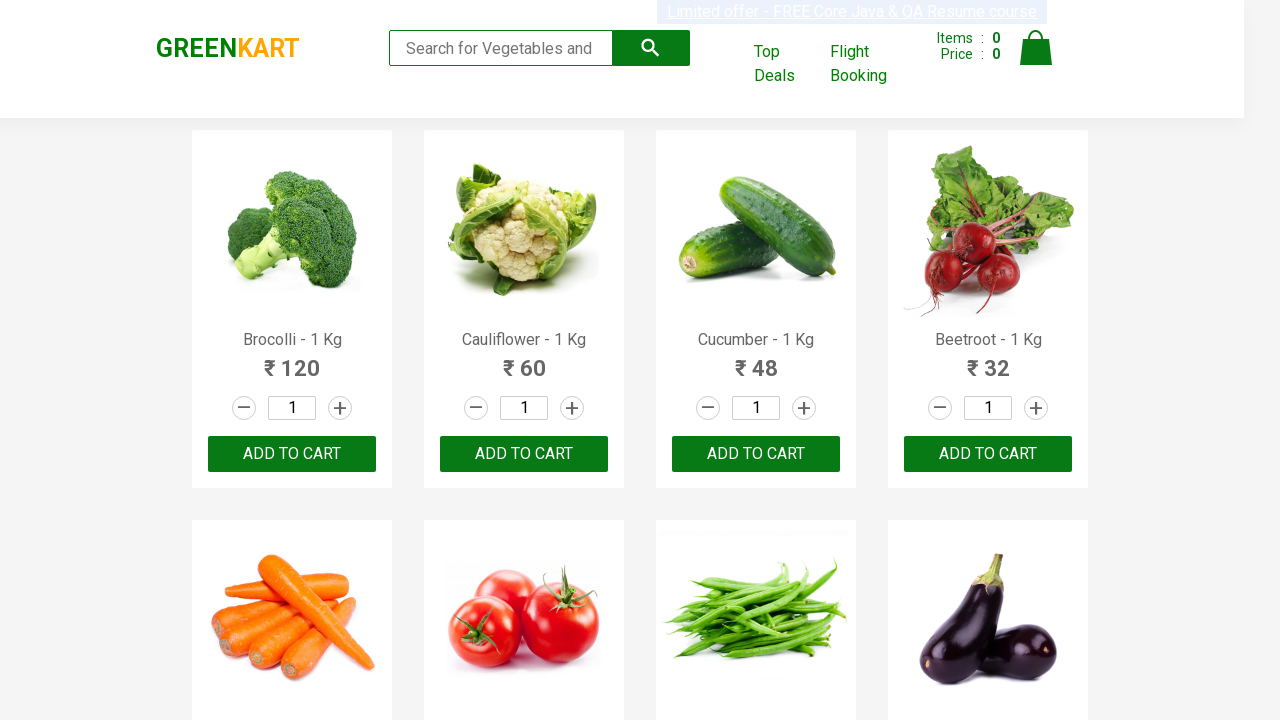

Filled search field with 'ca' on .search-keyword
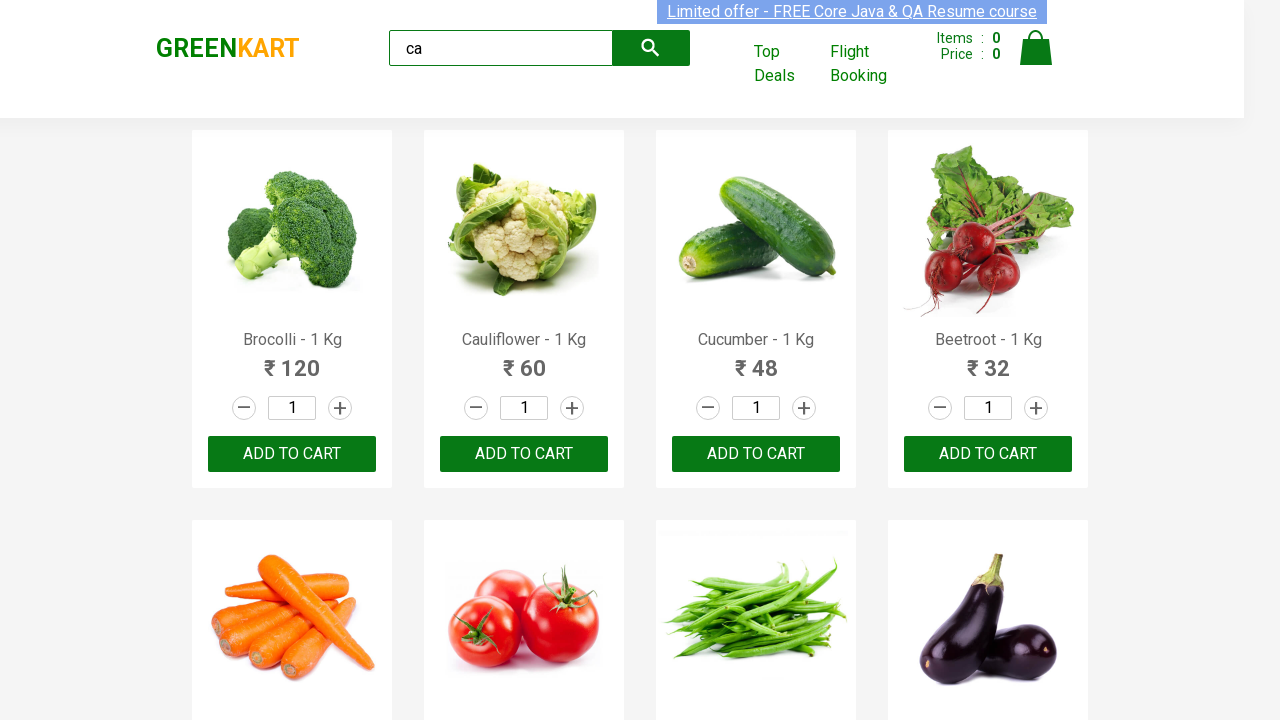

Waited 2 seconds for search results to update
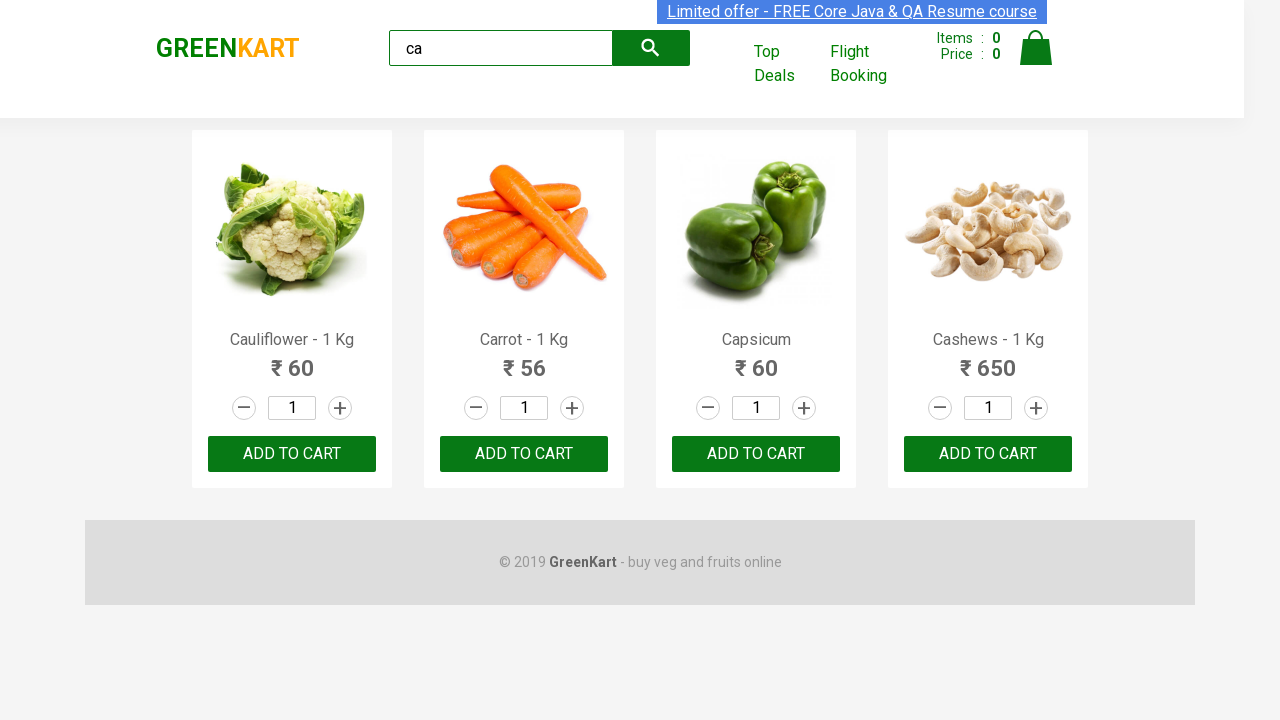

Verified products are visible on the page
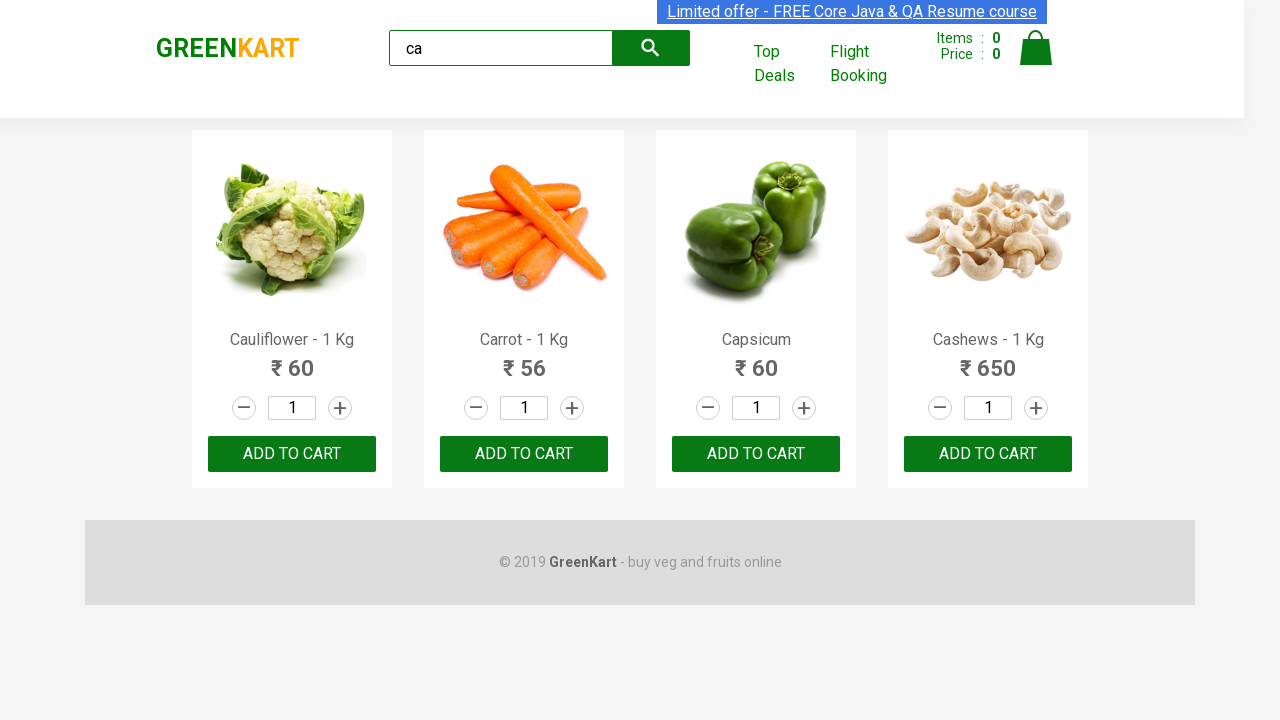

Clicked ADD TO CART button for third product at (756, 454) on :nth-child(3) > .product-action > button
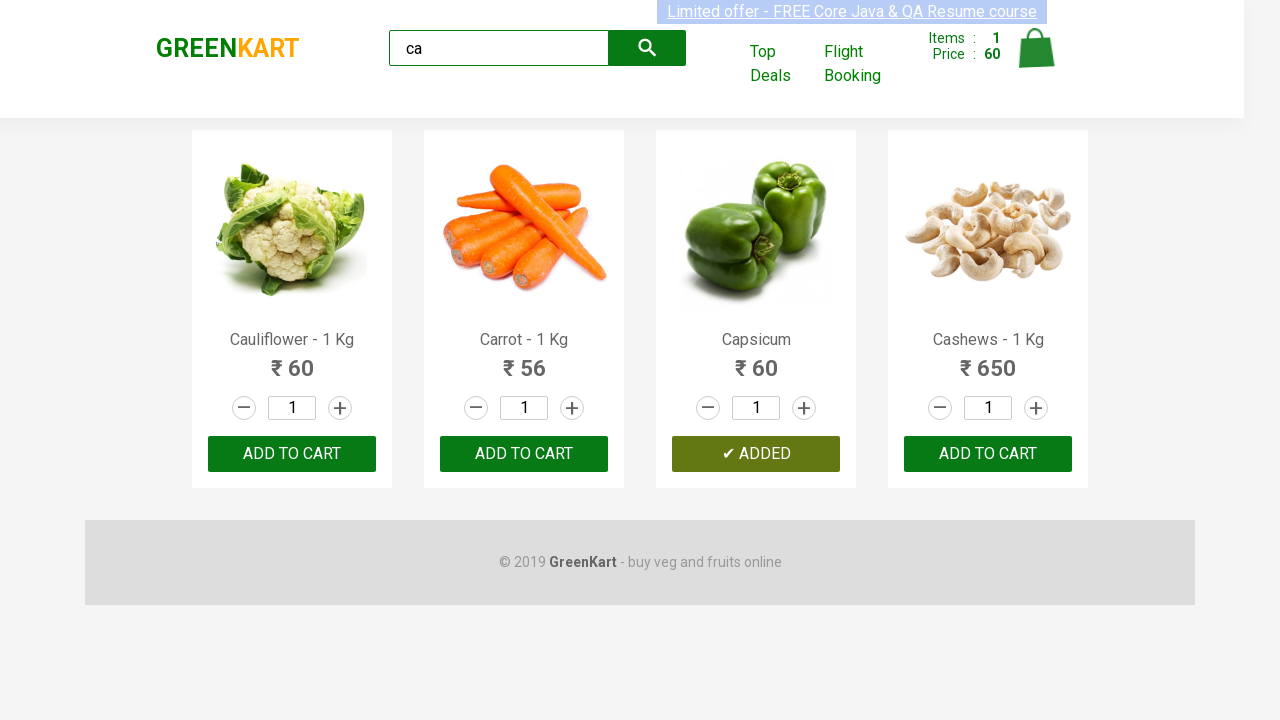

Clicked ADD TO CART button for product at index 2 at (756, 454) on .products .product >> nth=2 >> internal:text="ADD TO CART"i
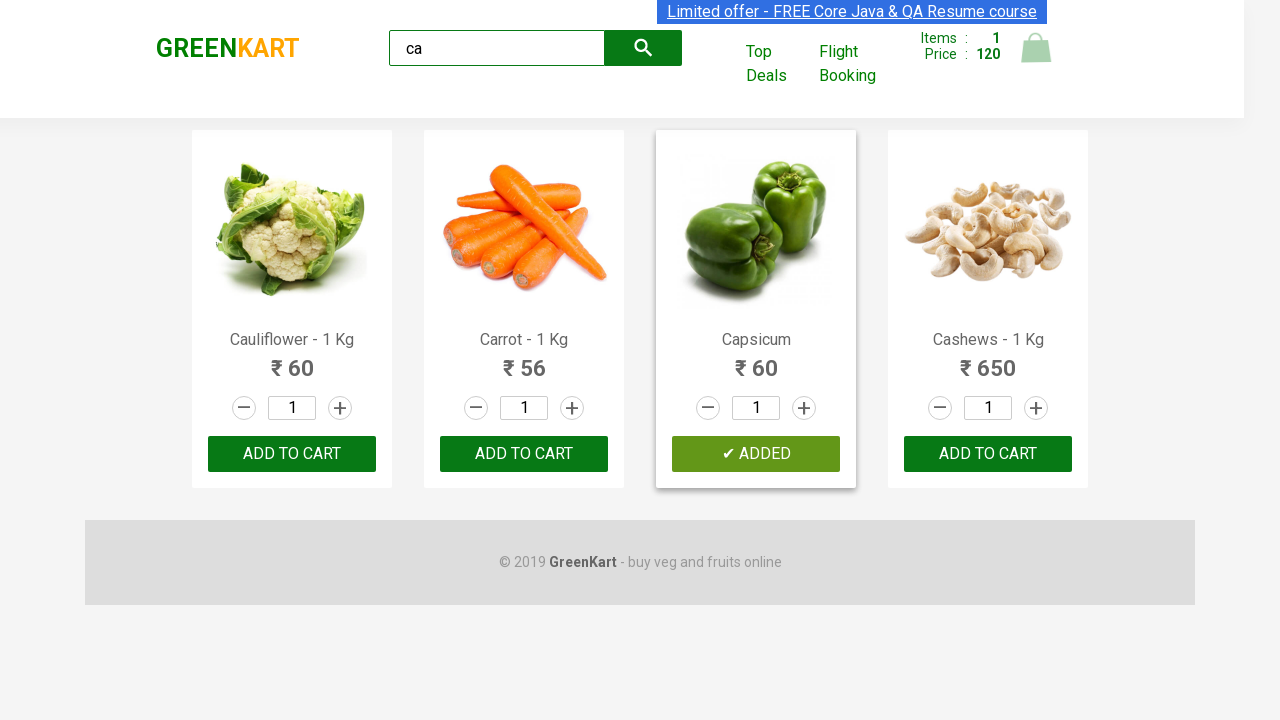

Clicked ADD TO CART button for second product at (524, 454) on :nth-child(2) > .product-action > button
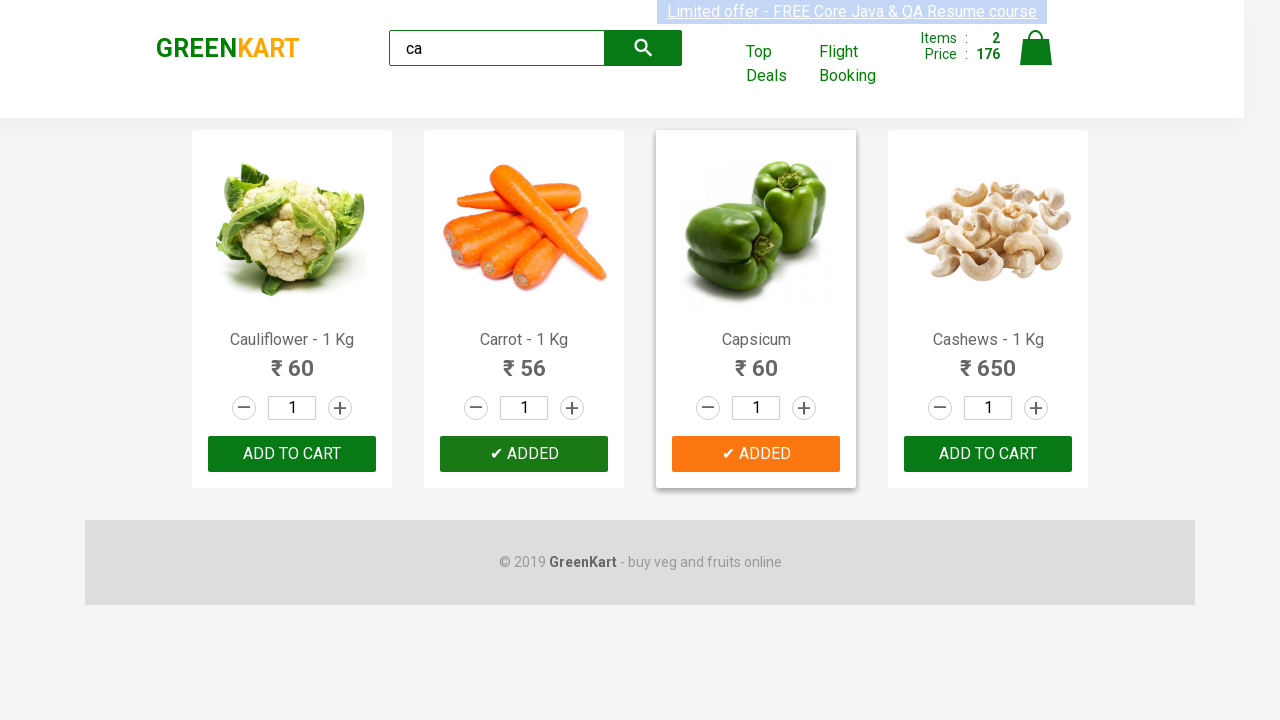

Clicked ADD TO CART button for product at index 1 at (524, 454) on .products .product >> nth=1 >> internal:text="ADD TO CART"i
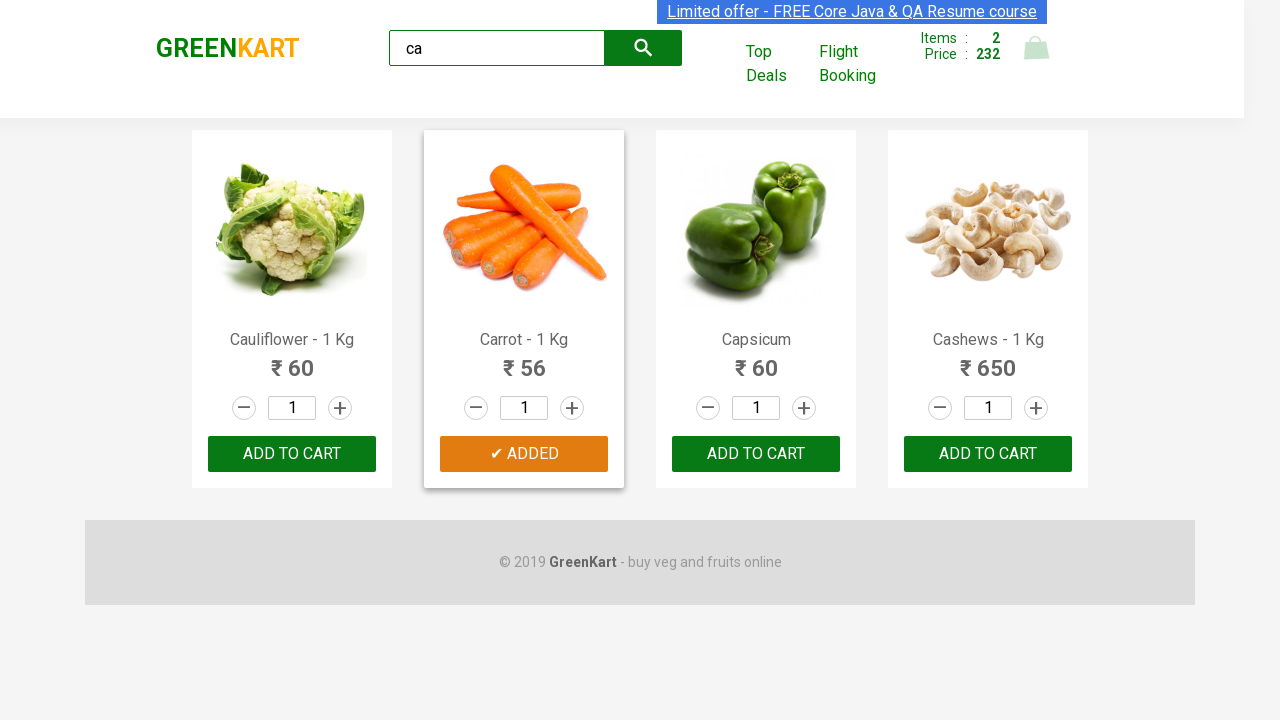

Found and clicked ADD TO CART button for Cauliflower product at (292, 454) on .products .product >> nth=0 >> button
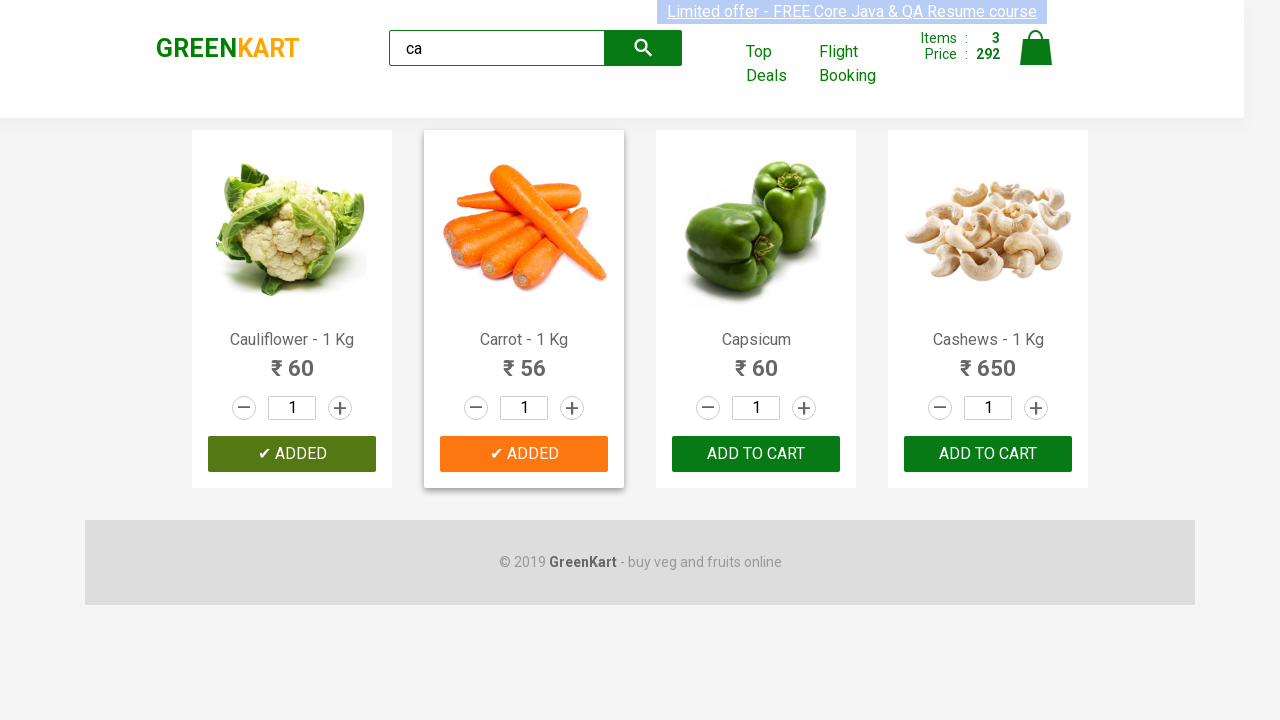

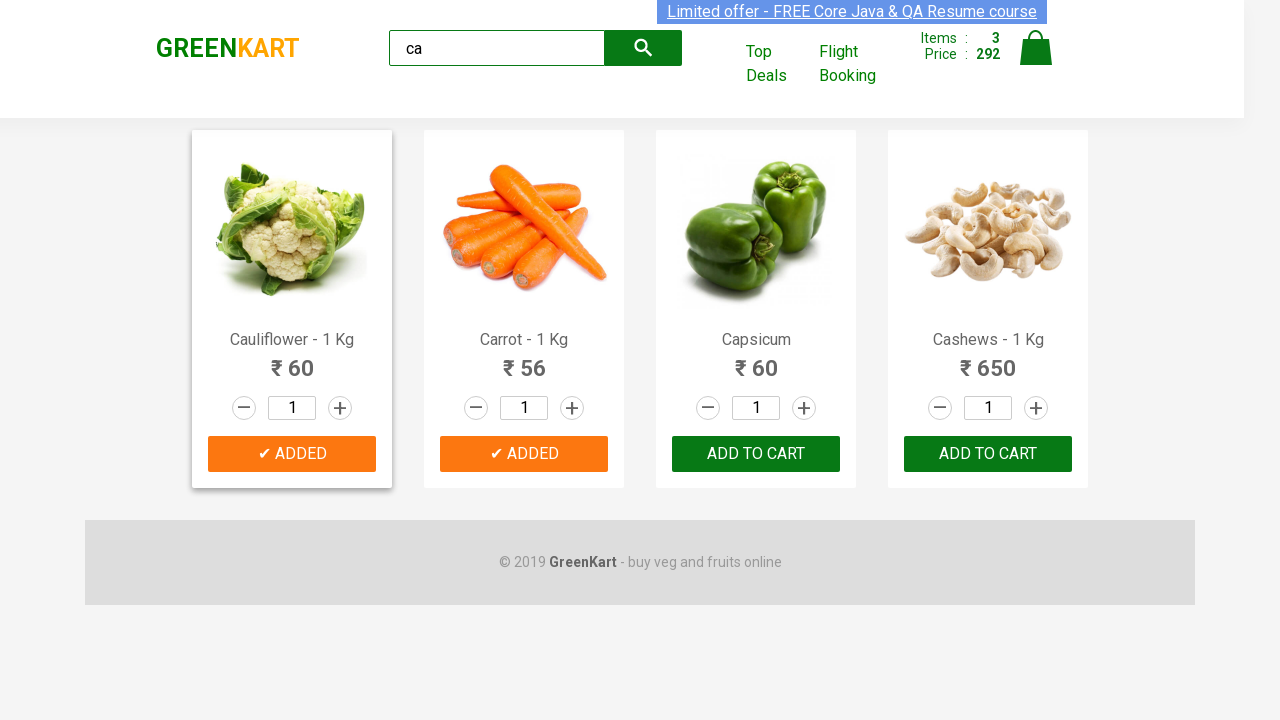